Tests filling all checkout form fields and verifying no error messages appear

Starting URL: https://webshop-agil-testautomatiserare.netlify.app/

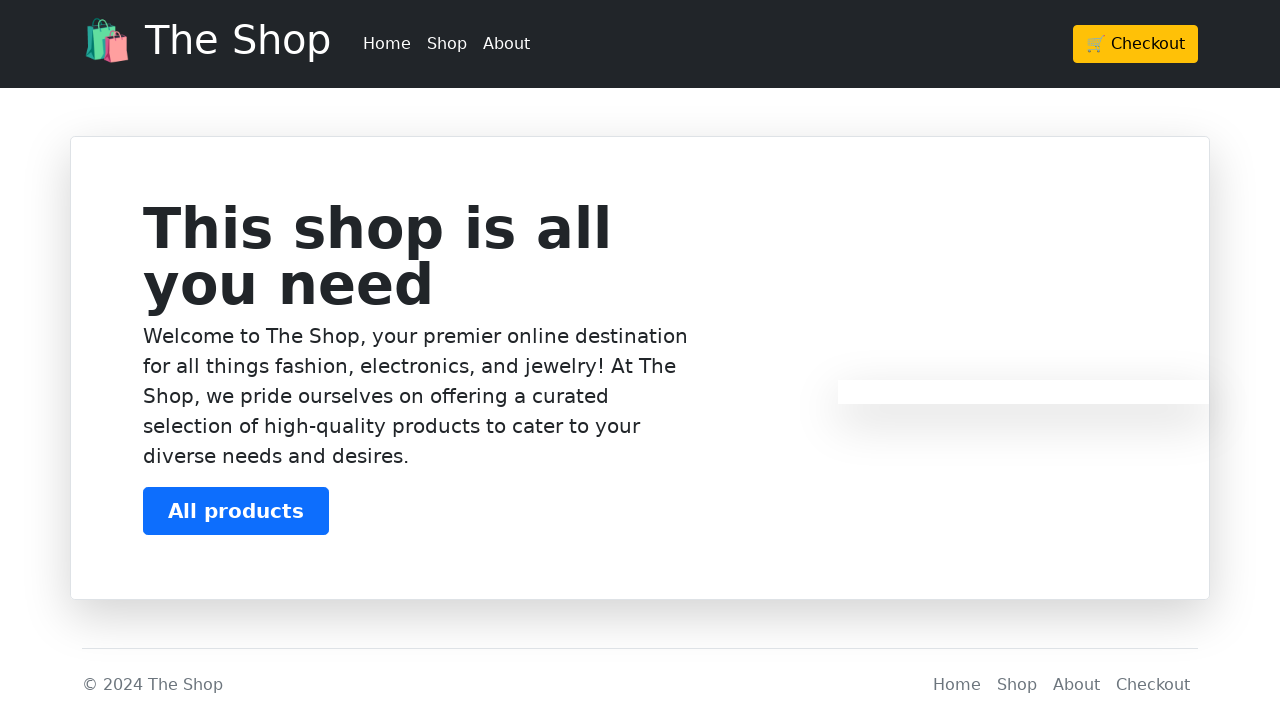

Clicked Checkout button at (1136, 44) on xpath=/html/body/header/div/div/div/a
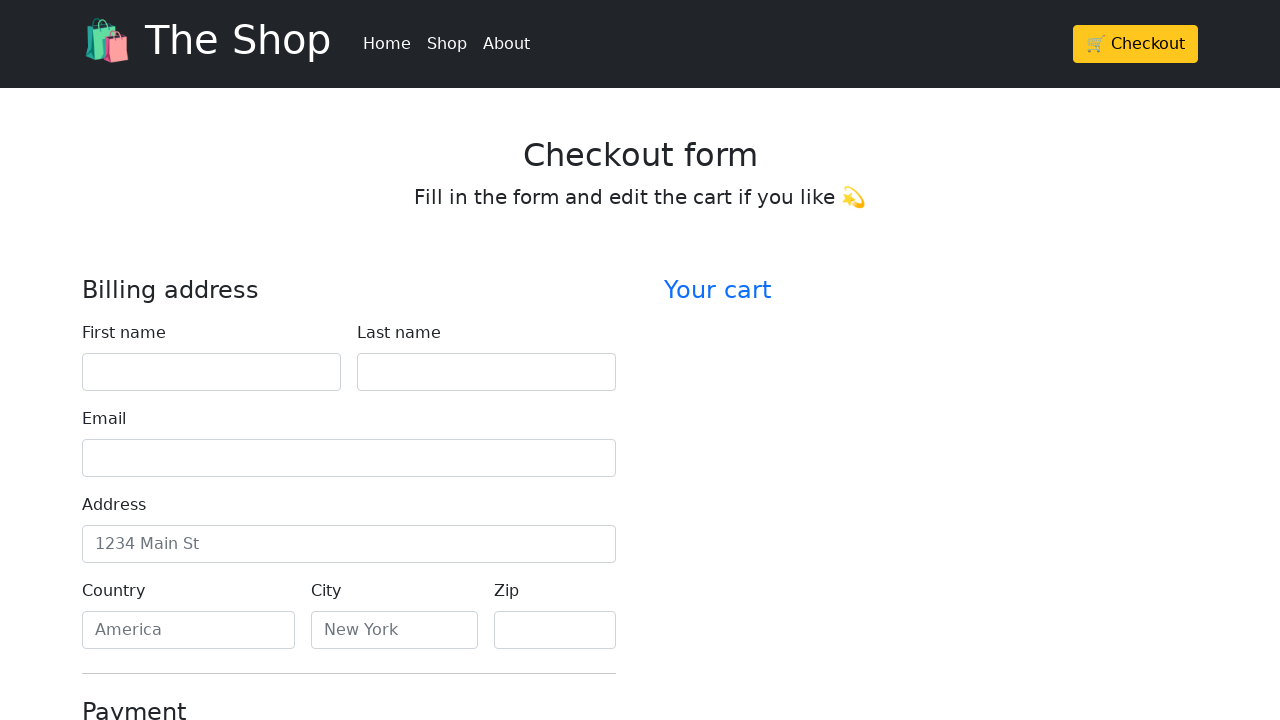

Waited 1000ms for page to load
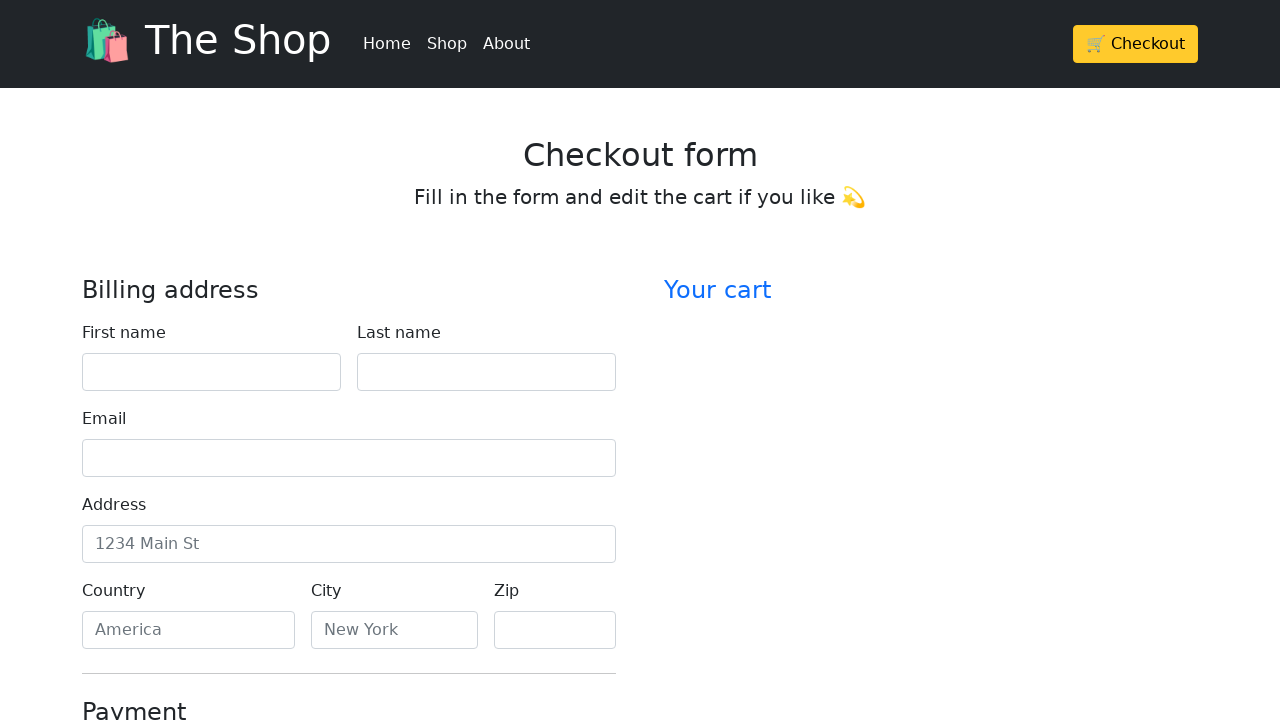

Filled firstName field with 'John' on #firstName
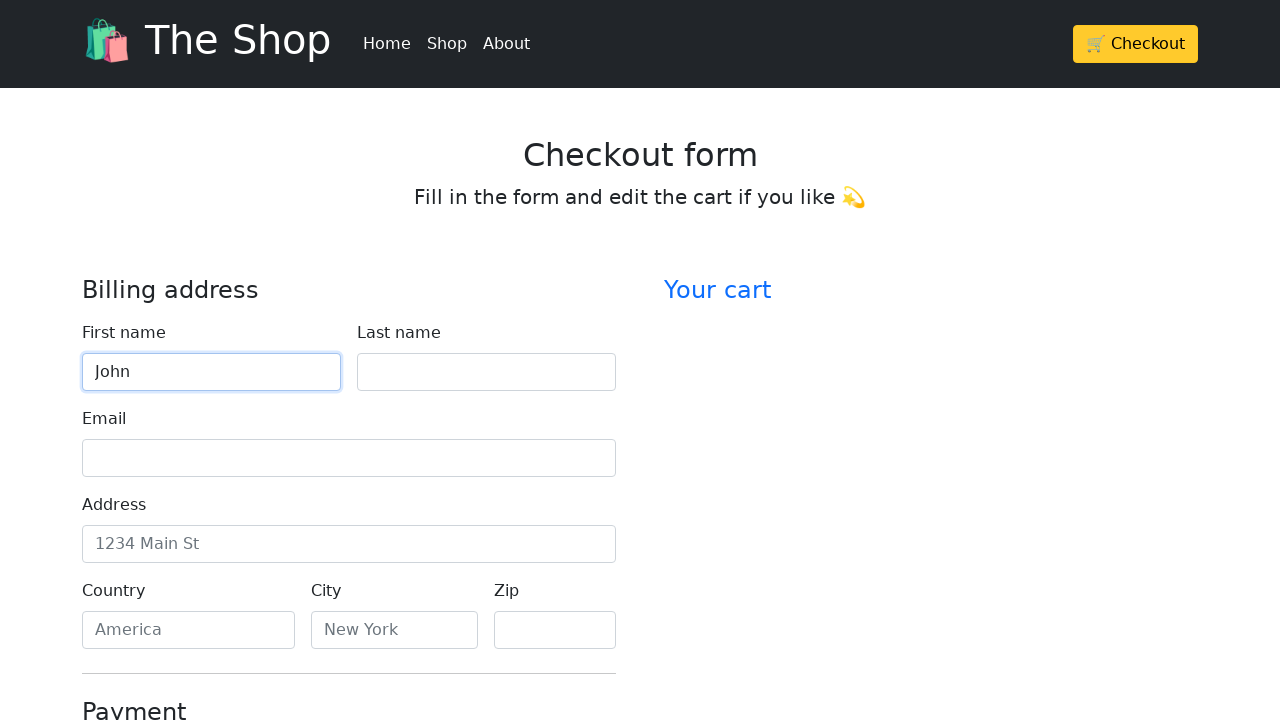

Filled lastName field with 'Doe' on #lastName
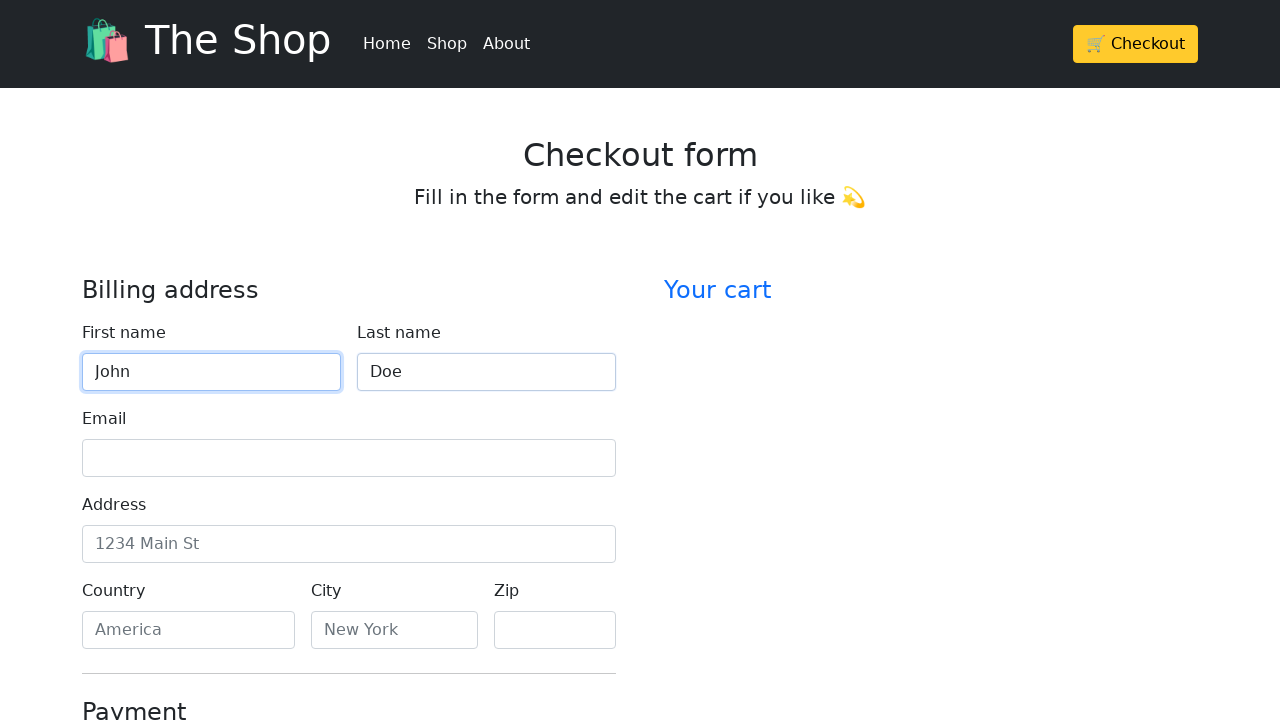

Filled email field with 'john.doe@example.com' on #email
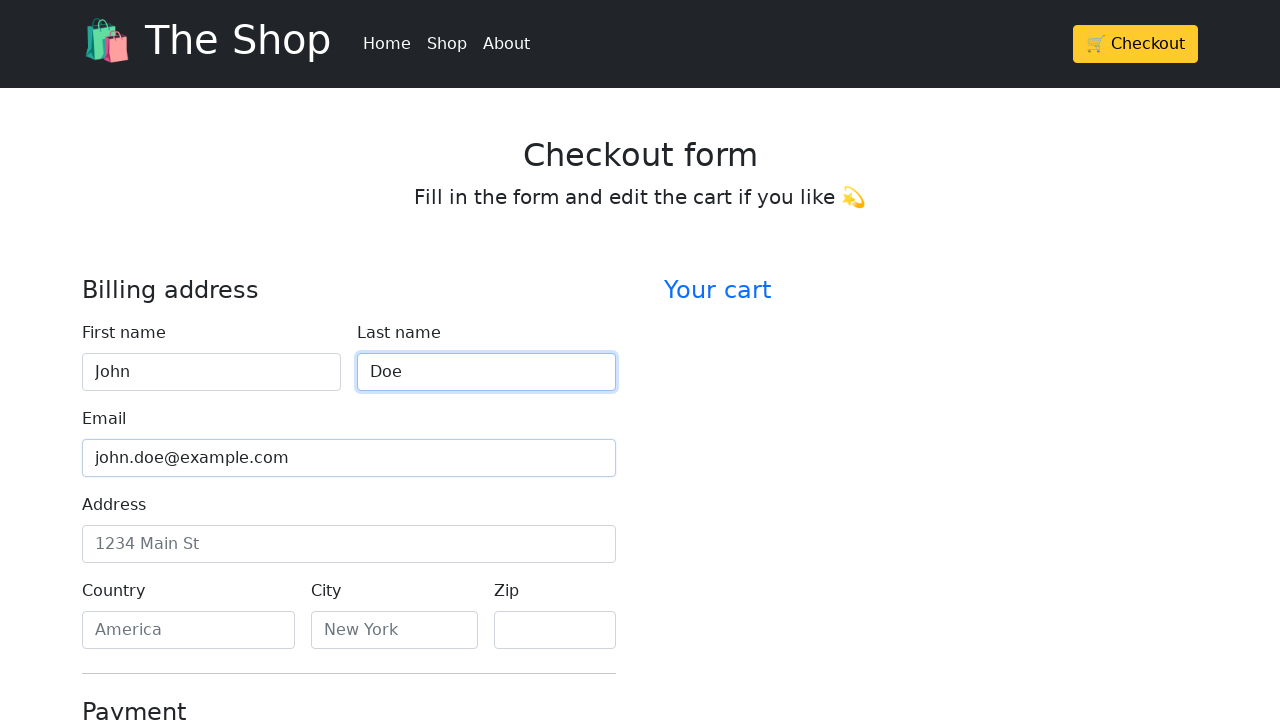

Filled address field with '123 Main Street' on #address
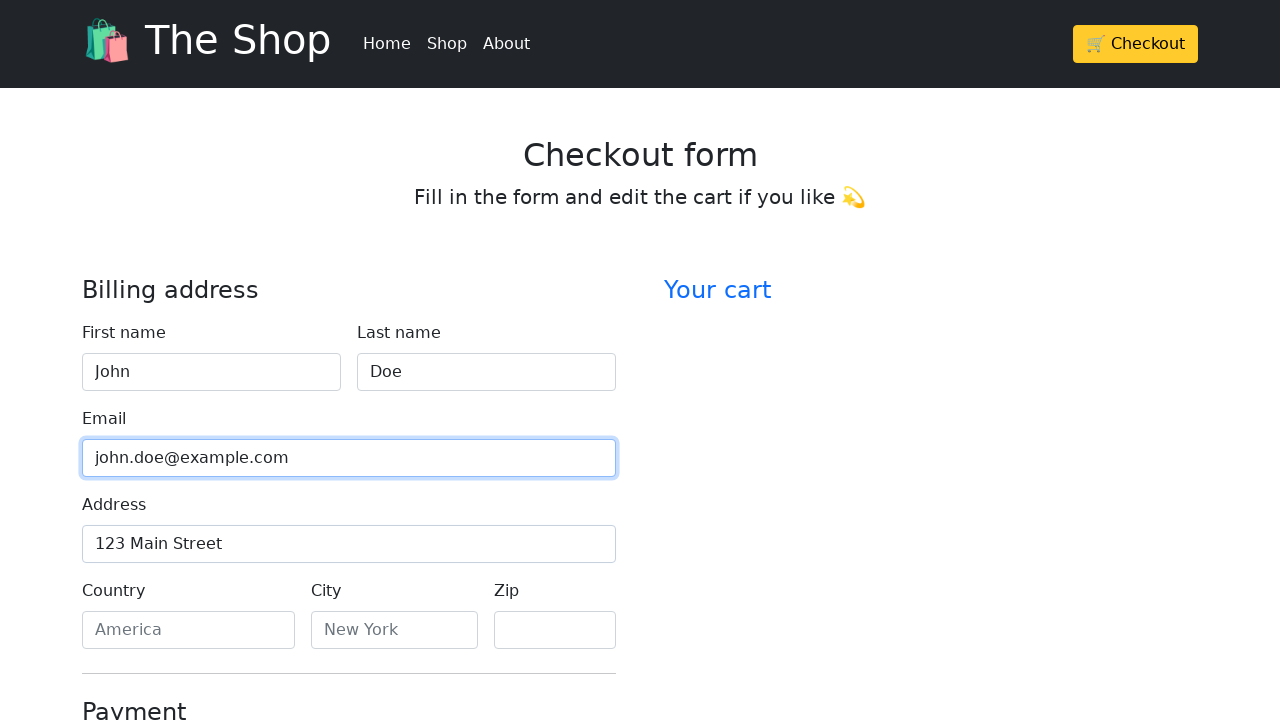

Filled country field with 'USA' on #country
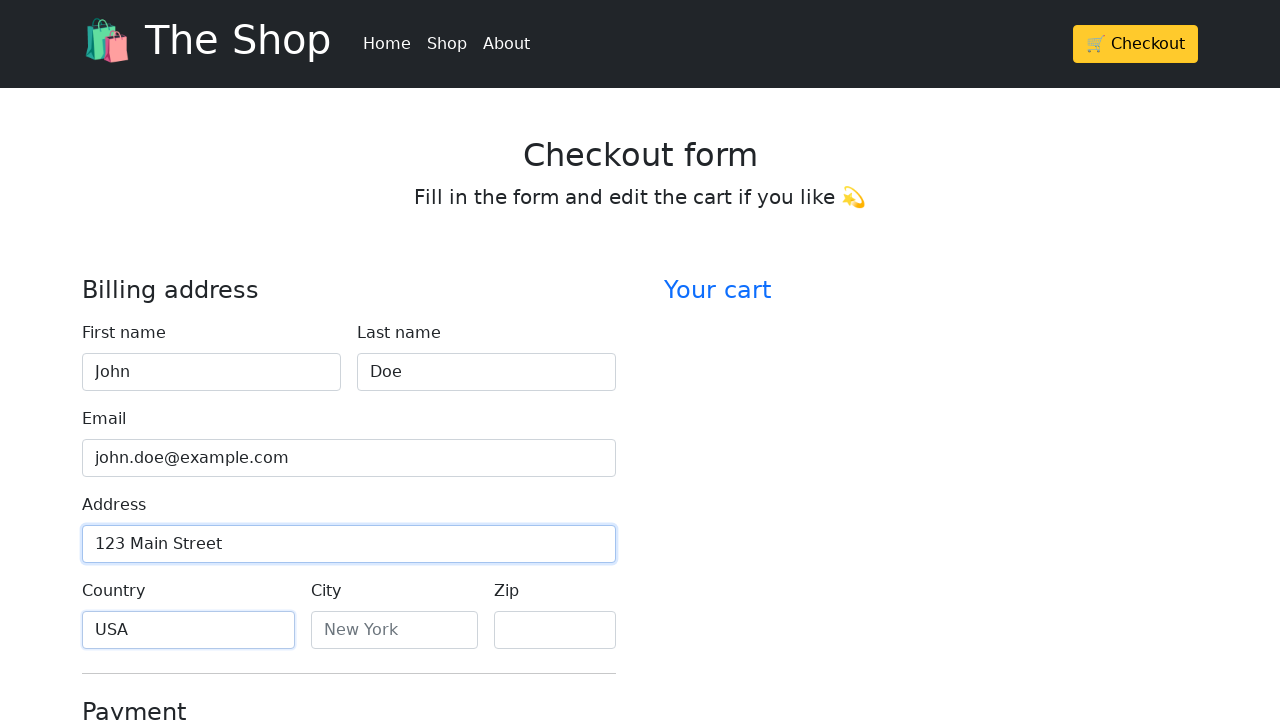

Filled city field with 'New York' on #city
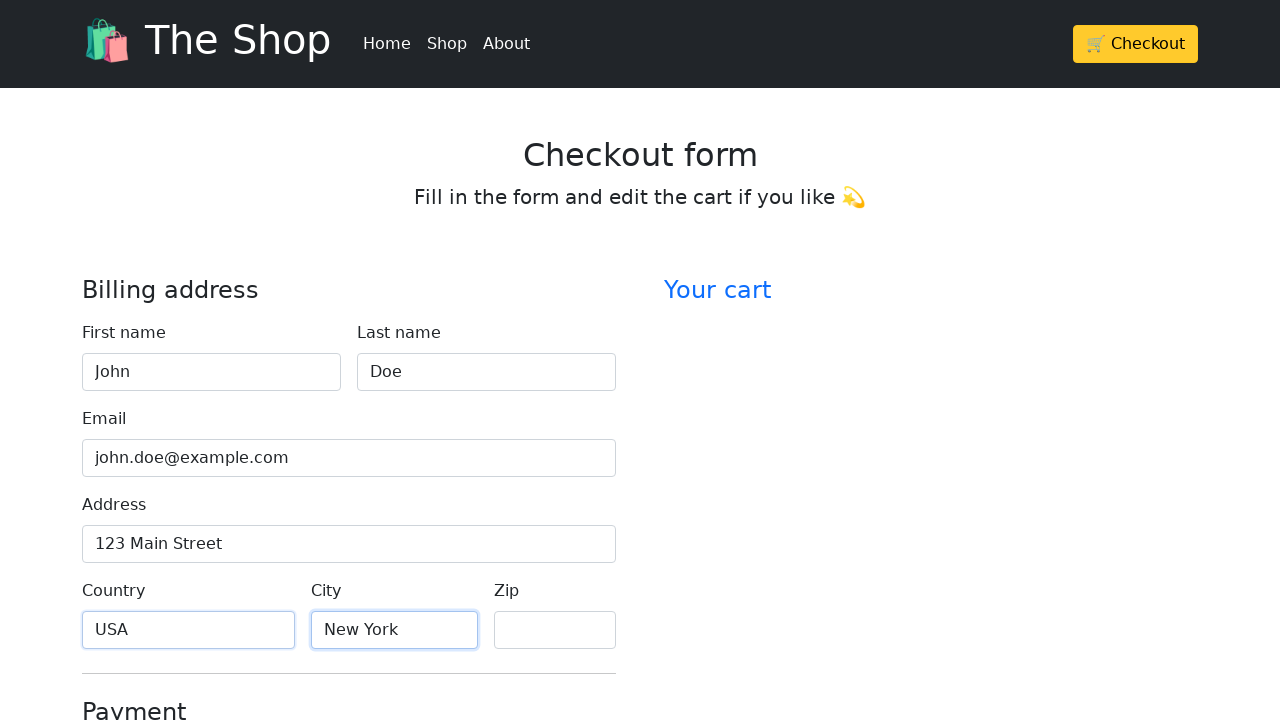

Filled zip field with '10001' on #zip
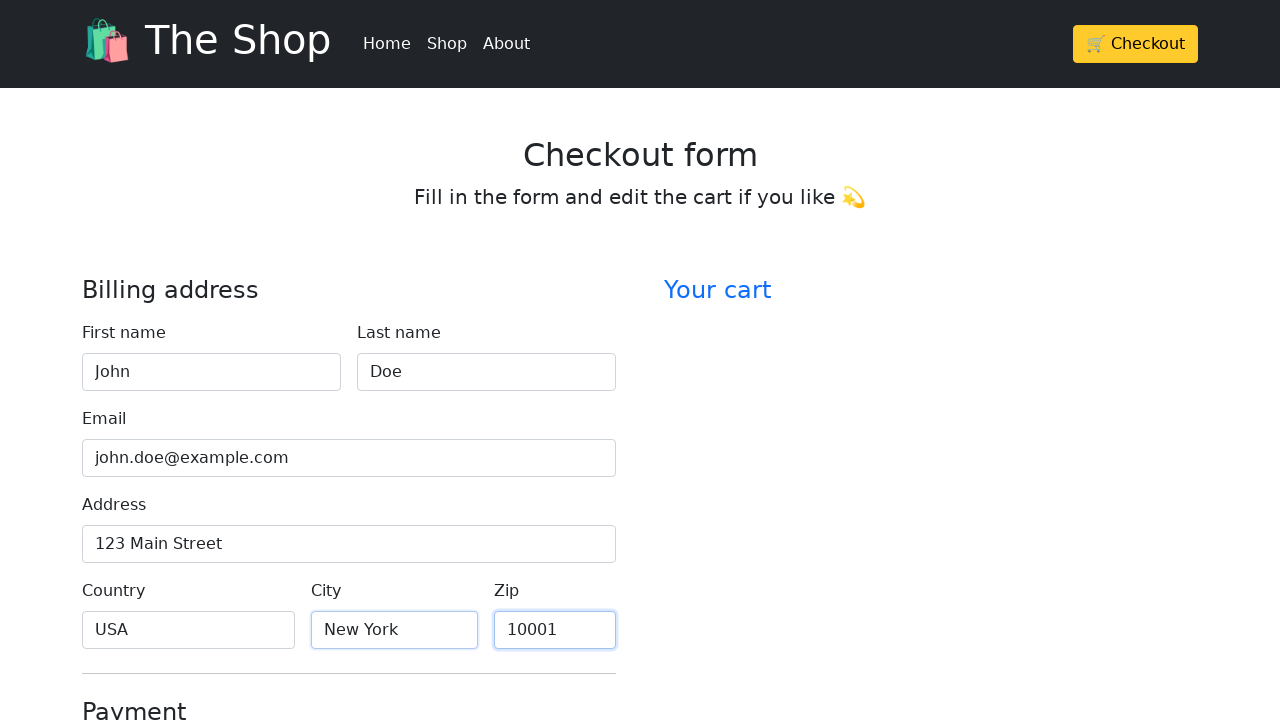

Filled cc-name field with 'John Doe' on #cc-name
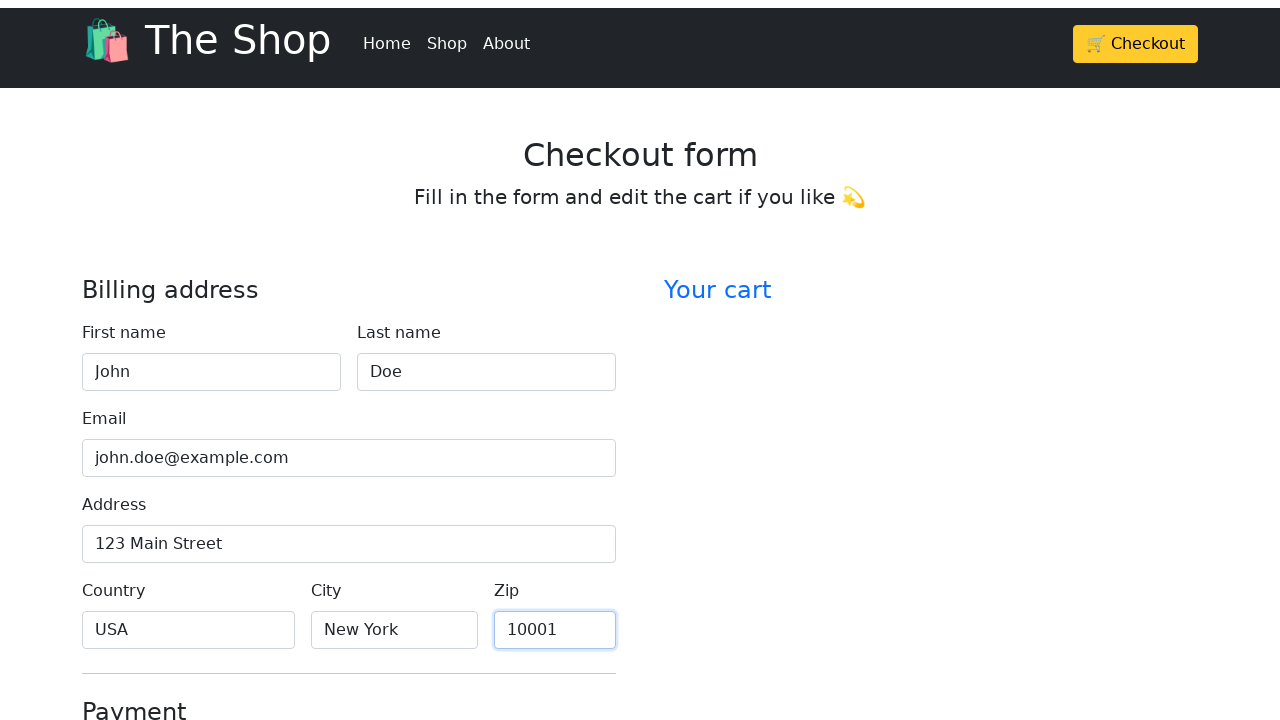

Filled cc-number field with '4111111111111111' on #cc-number
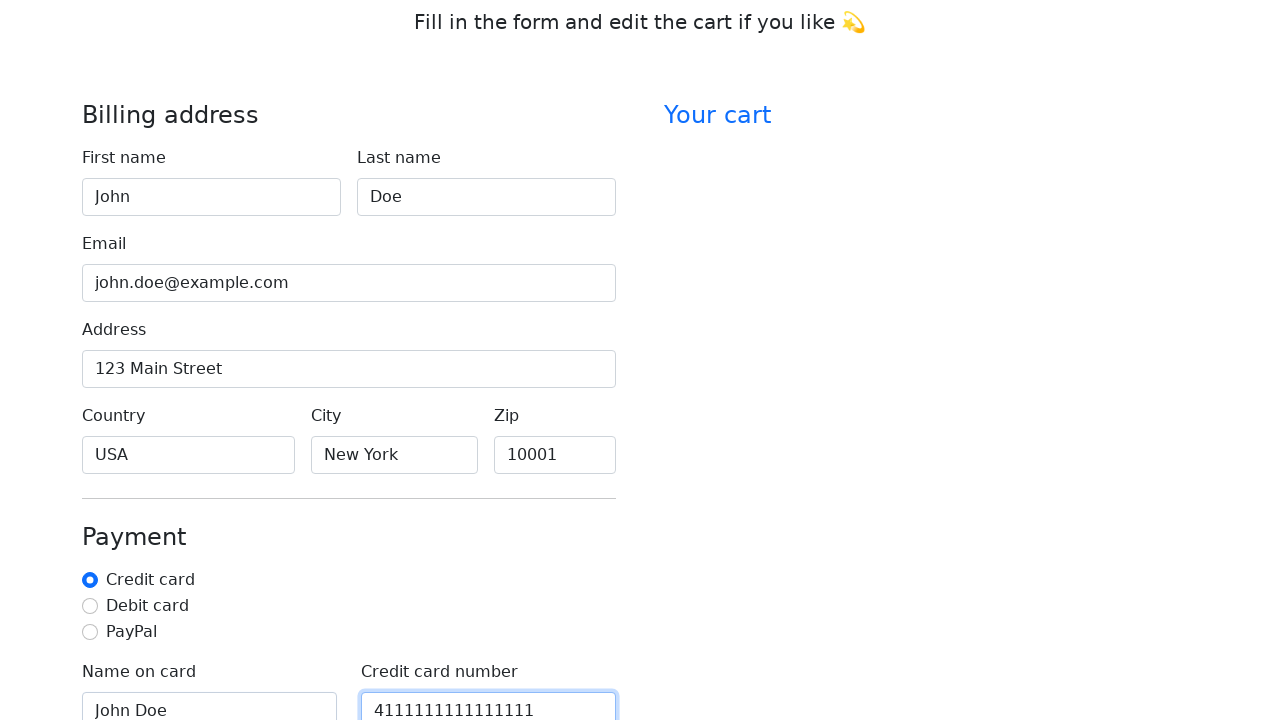

Filled cc-expiration field with '12/25' on #cc-expiration
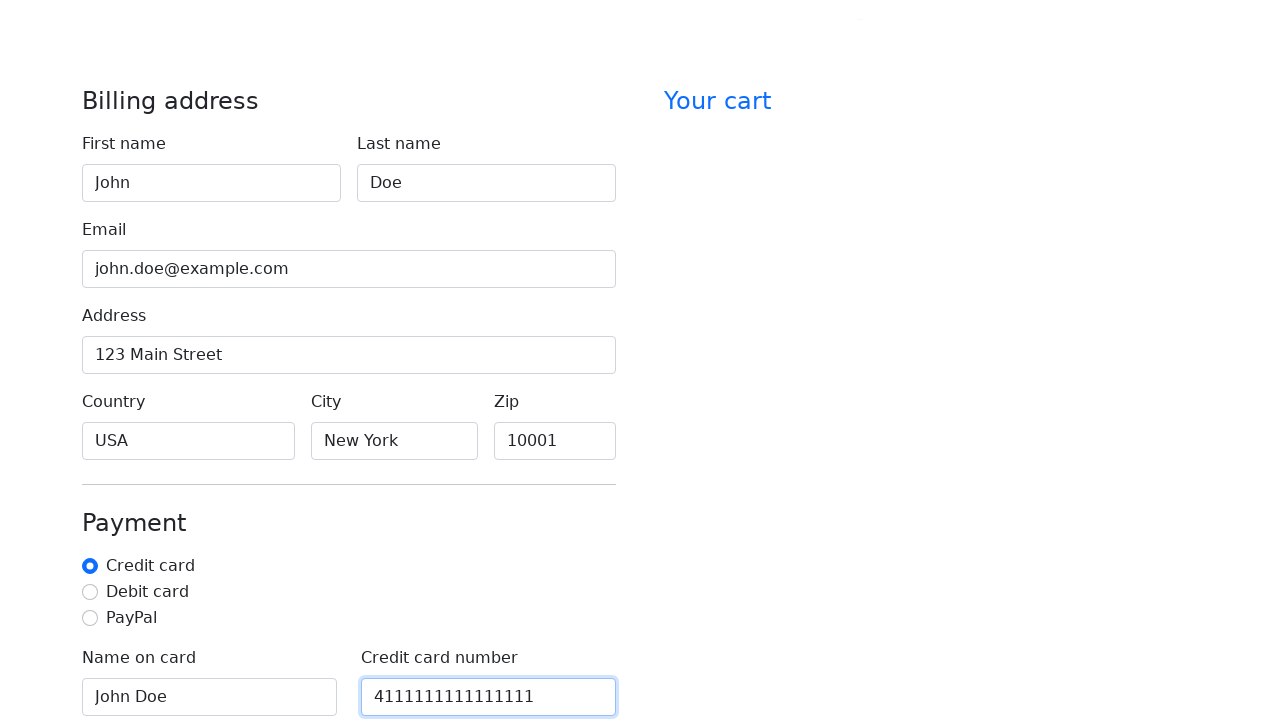

Filled cc-cvv field with '123' on #cc-cvv
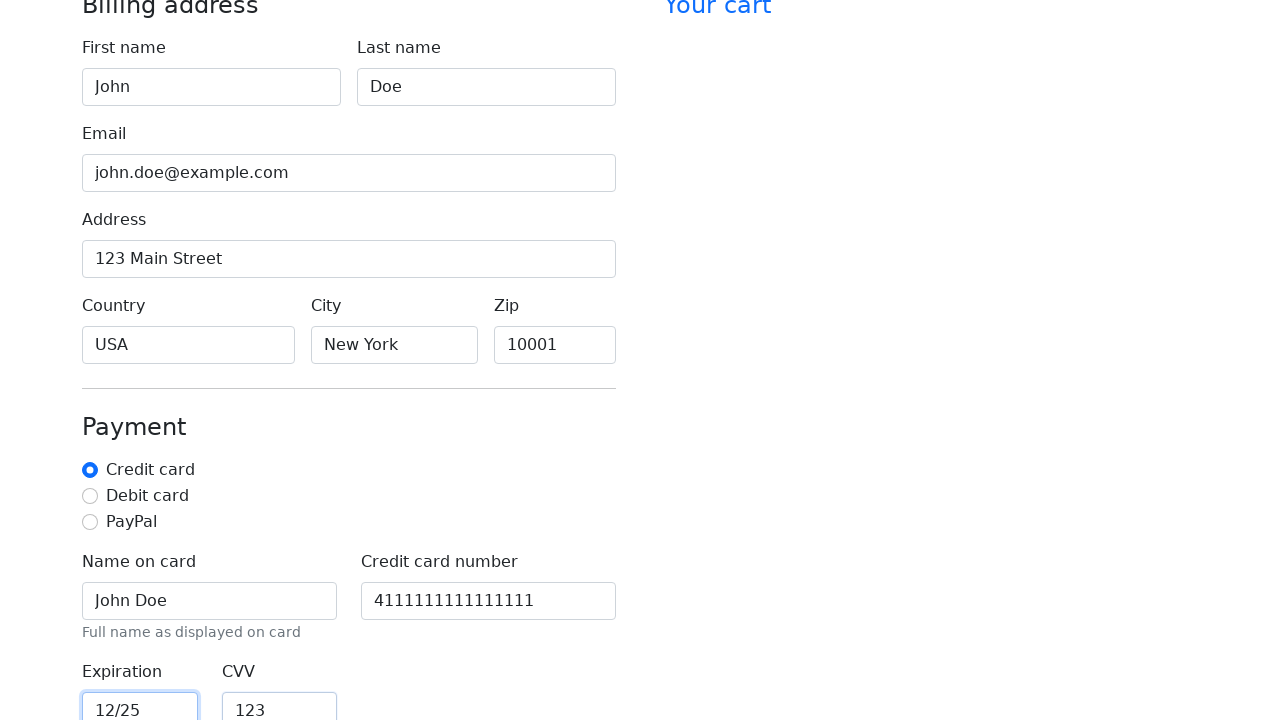

Located Continue to checkout button
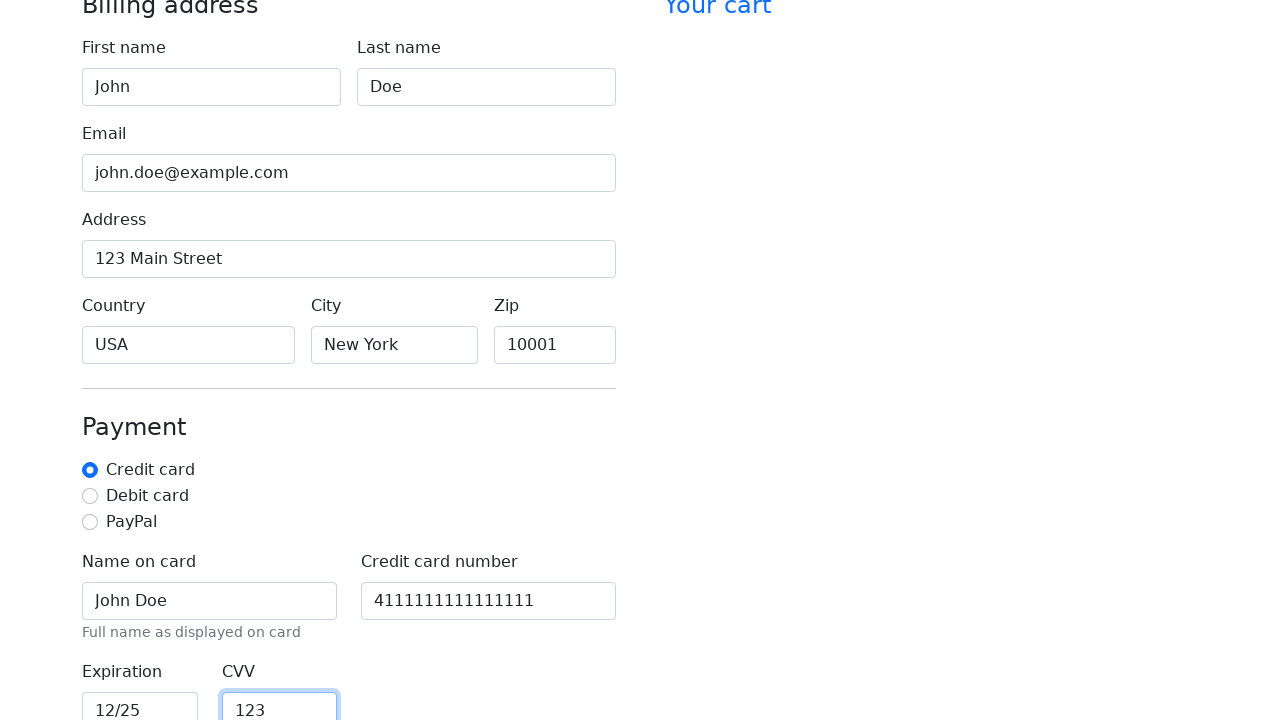

Scrolled Continue to checkout button into view
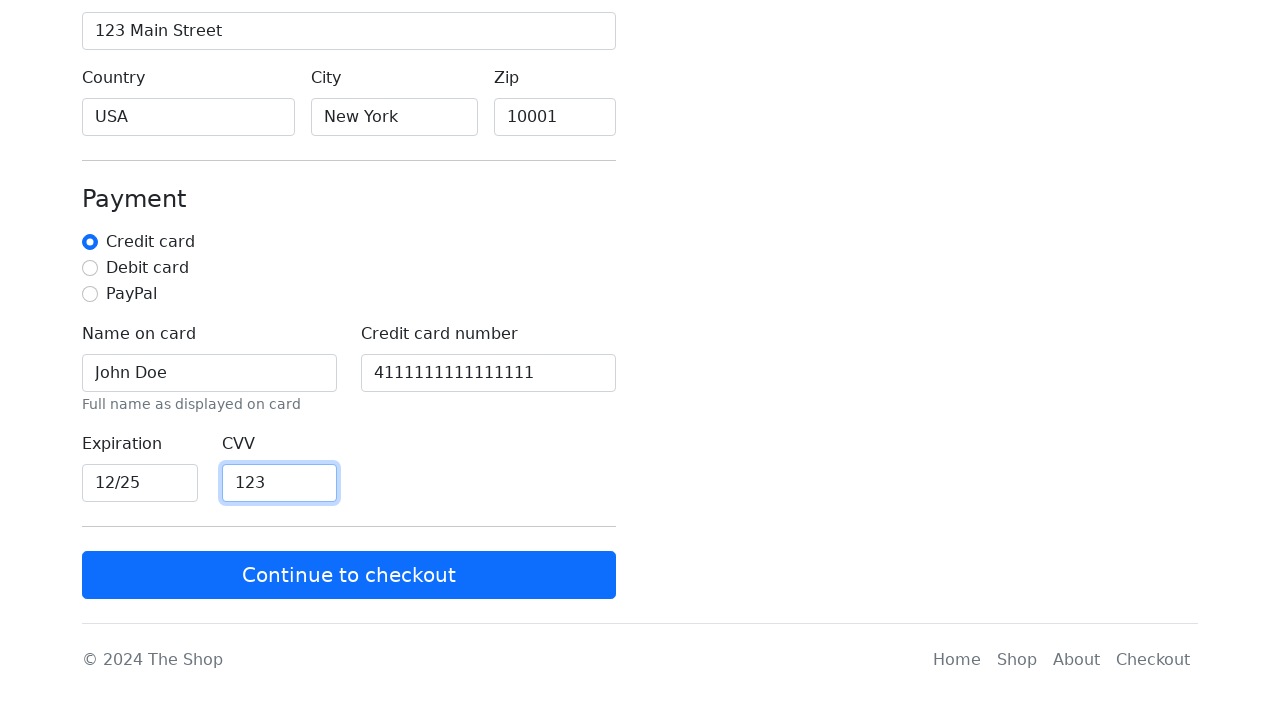

Waited 2000ms before clicking Continue button
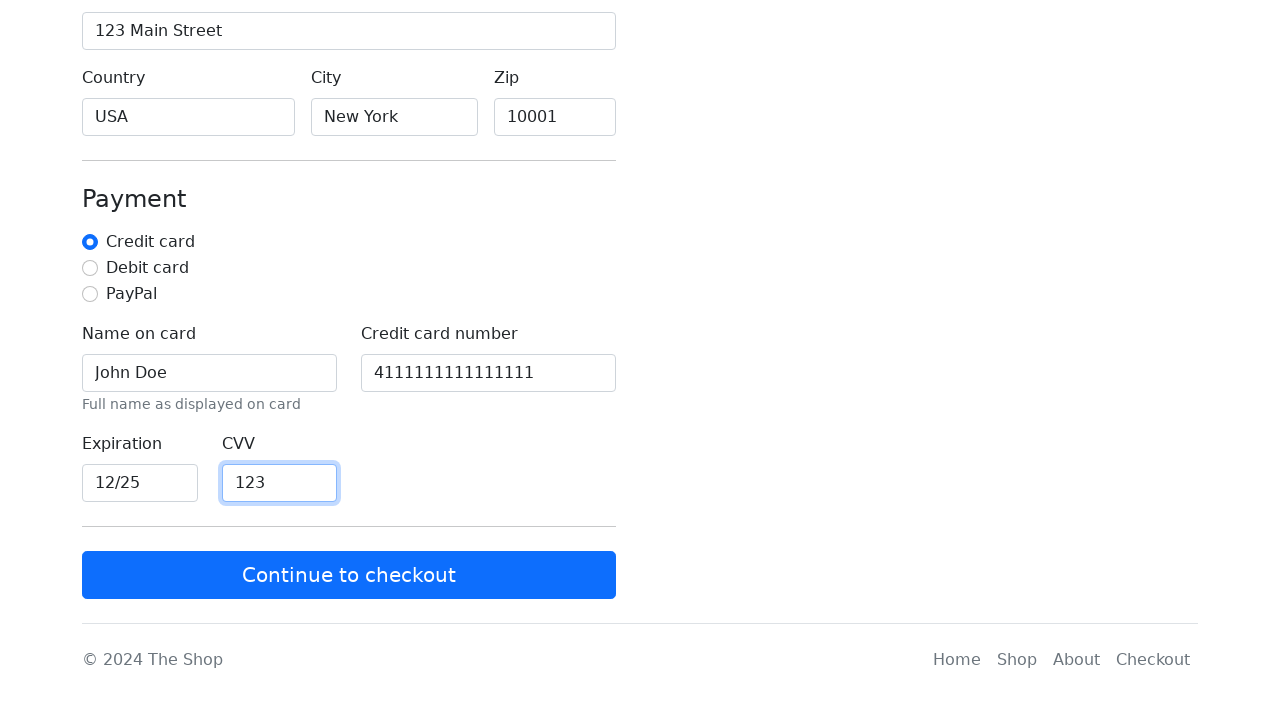

Clicked Continue to checkout button at (349, 575) on xpath=/html/body/main/div[2]/div[2]/form/button
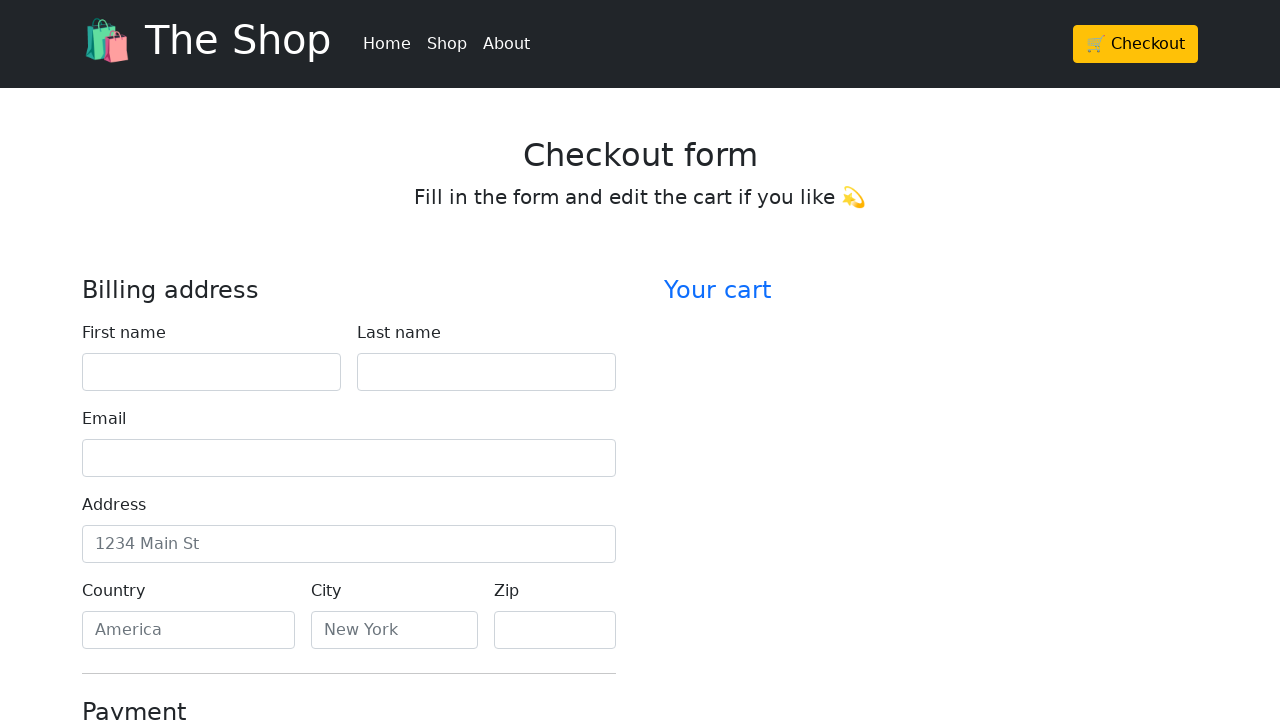

Checked if error messages are visible
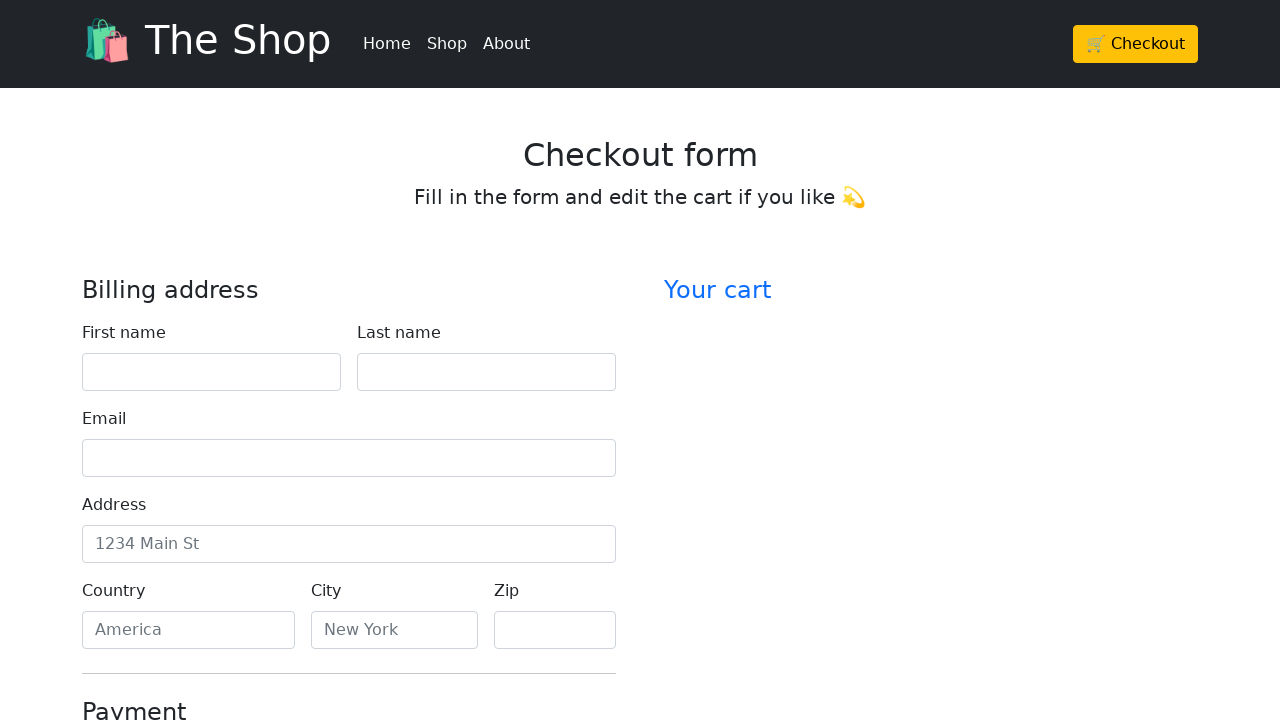

Verified no error messages are visible - assertion passed
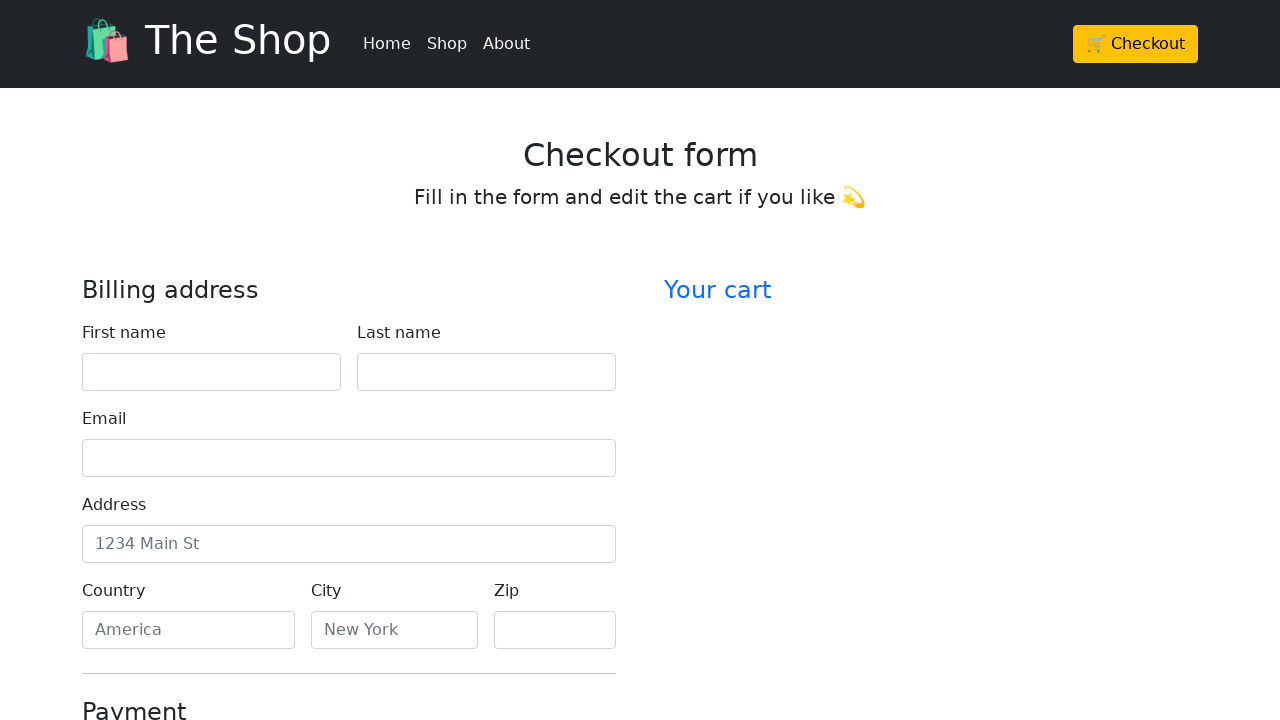

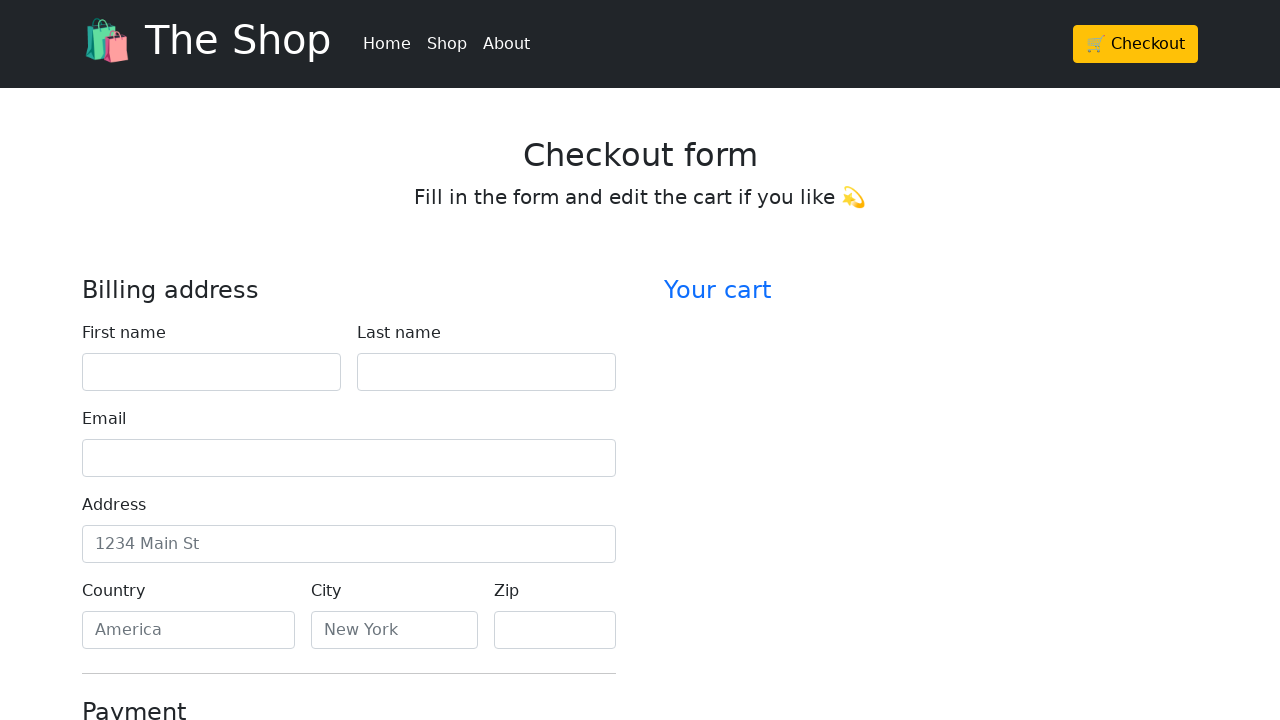